Retrieves an attribute value from an image element, performs a mathematical calculation, and fills out a form with the result along with selecting checkboxes before submitting

Starting URL: http://suninjuly.github.io/get_attribute.html

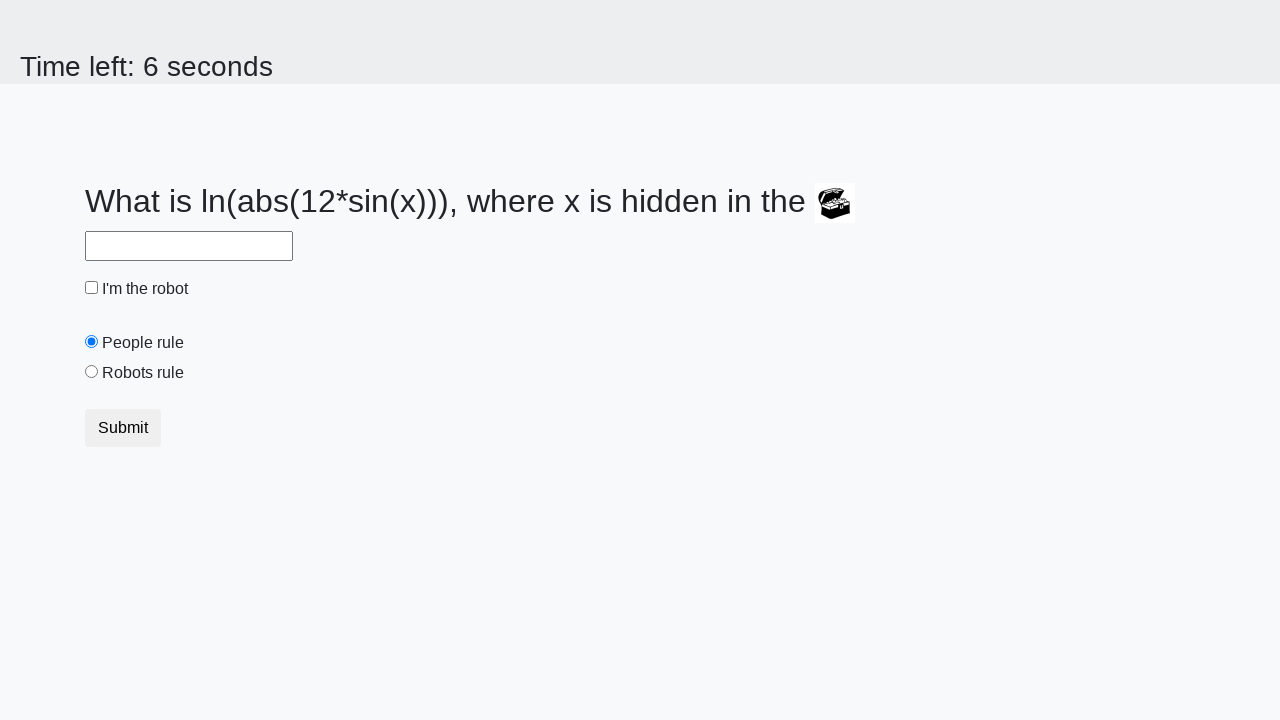

Located the image element
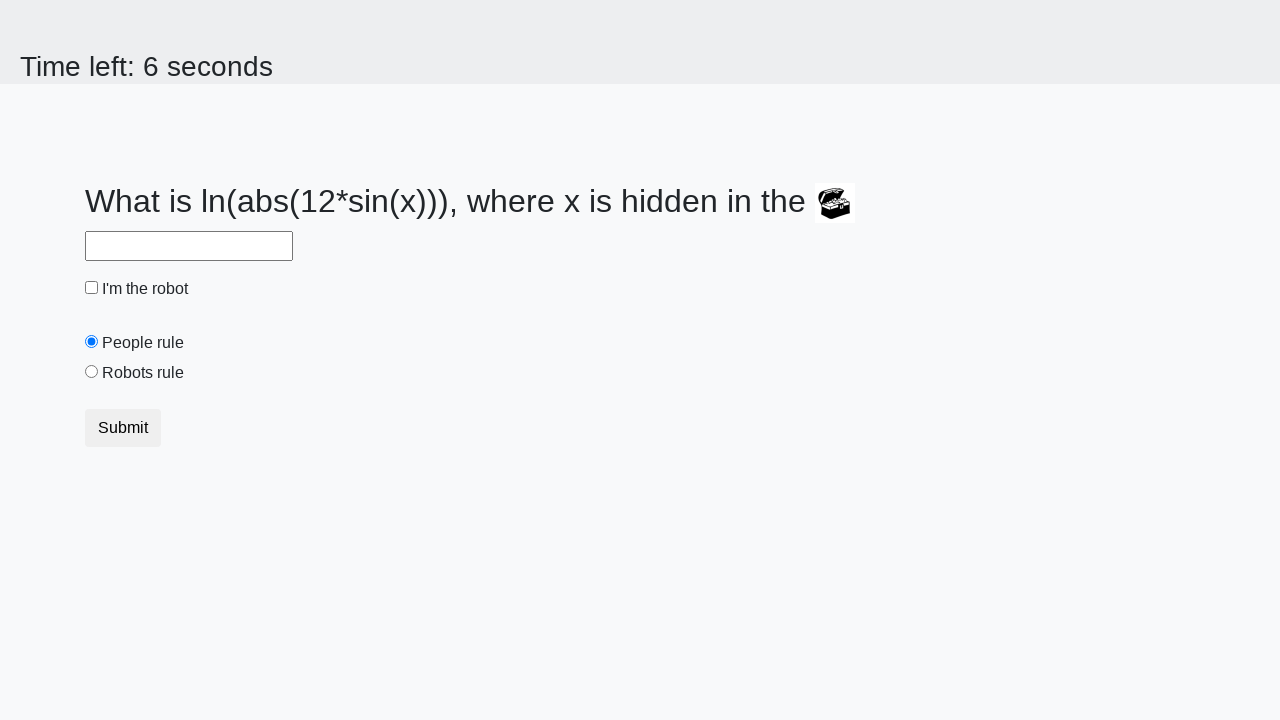

Retrieved valuex attribute from image: 700
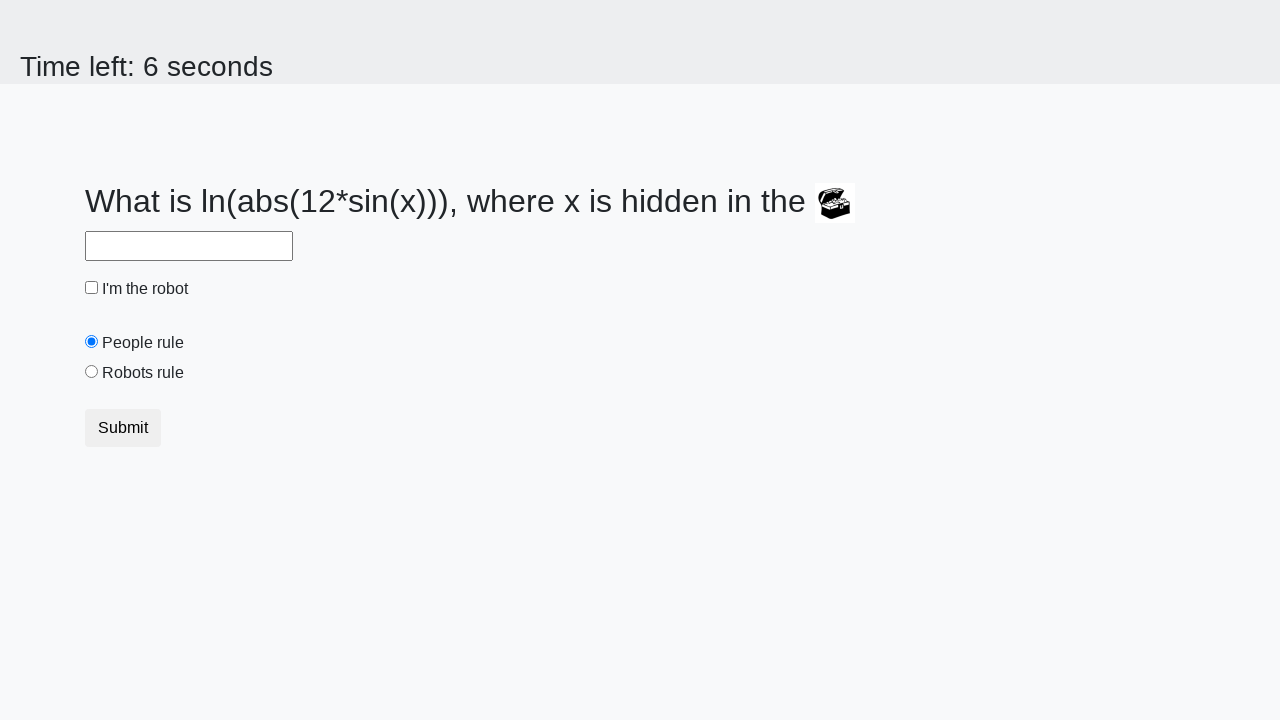

Calculated result from valuex: 1.8760464311999512
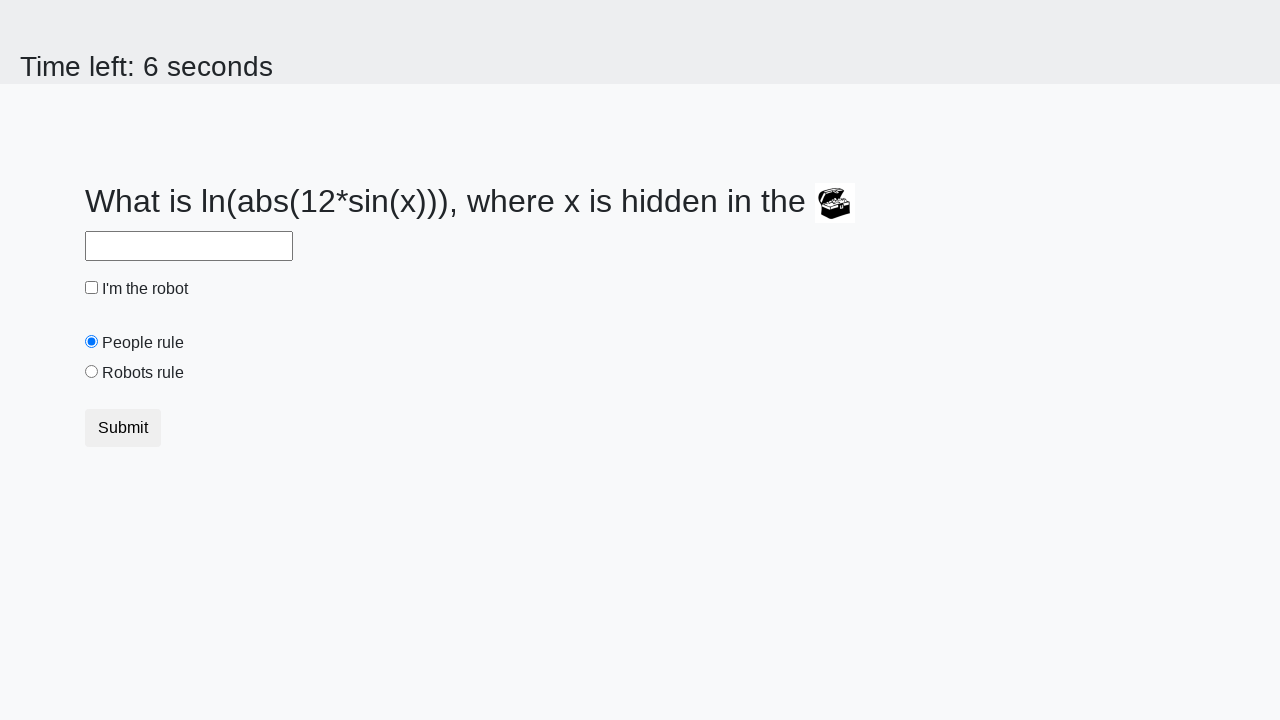

Filled input field with calculated value: 1.8760464311999512 on input
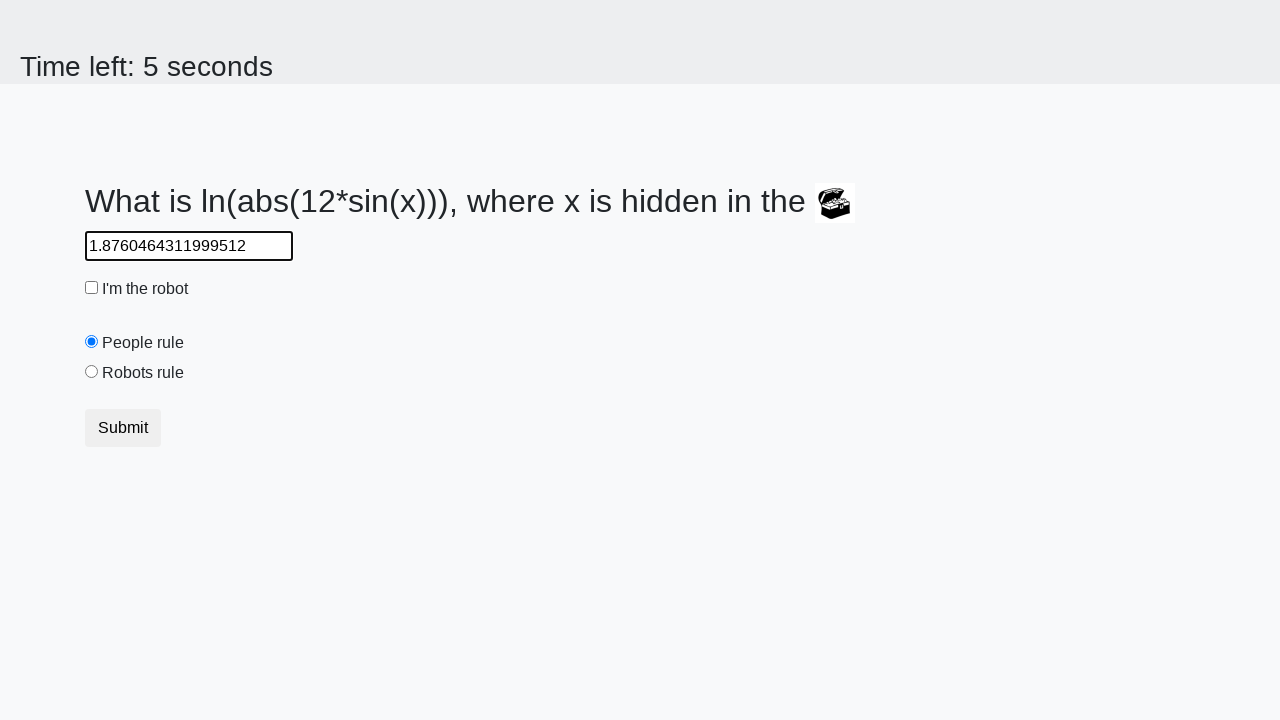

Checked the robot checkbox at (92, 288) on #robotCheckbox
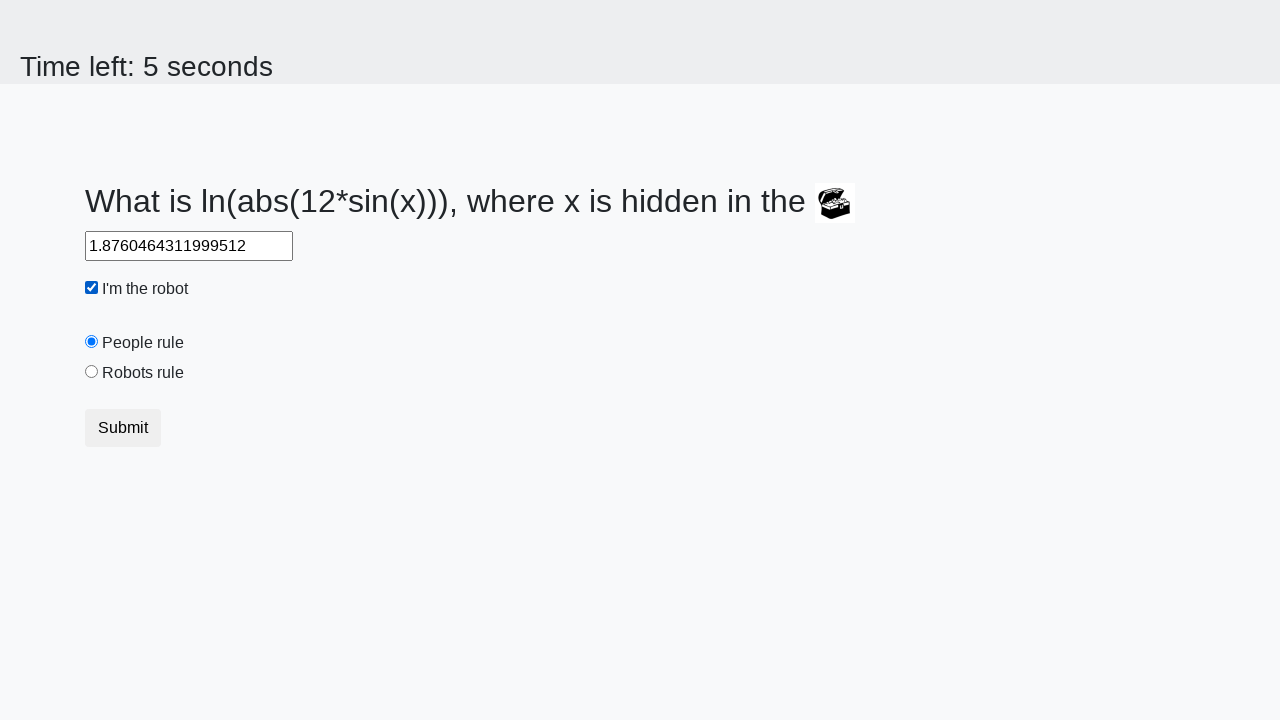

Selected the robots rule radio button at (92, 372) on #robotsRule
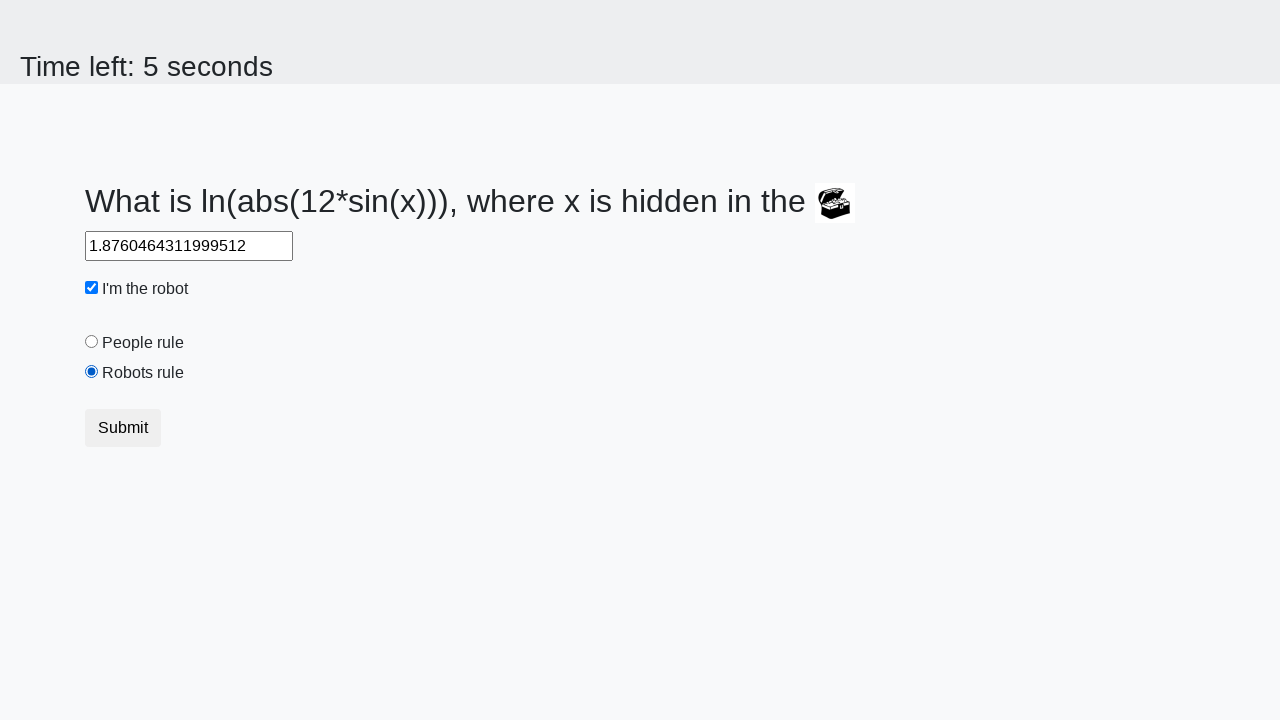

Clicked submit button to submit the form at (123, 428) on button
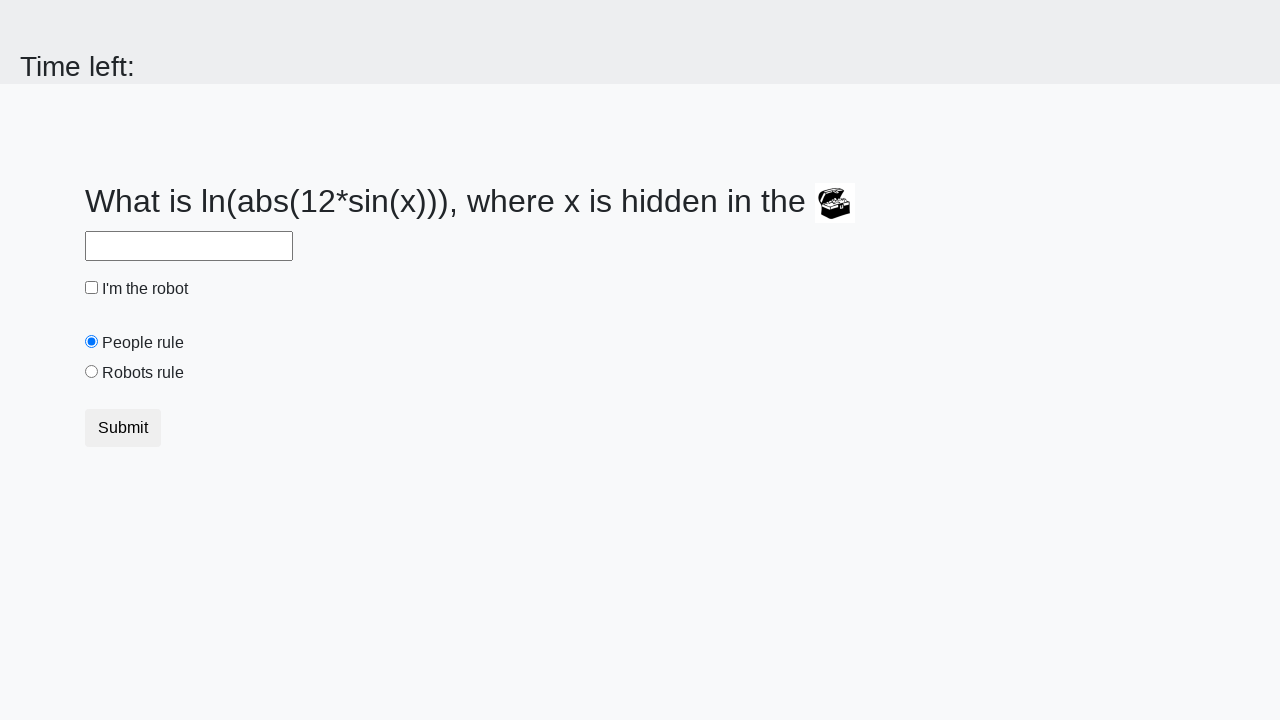

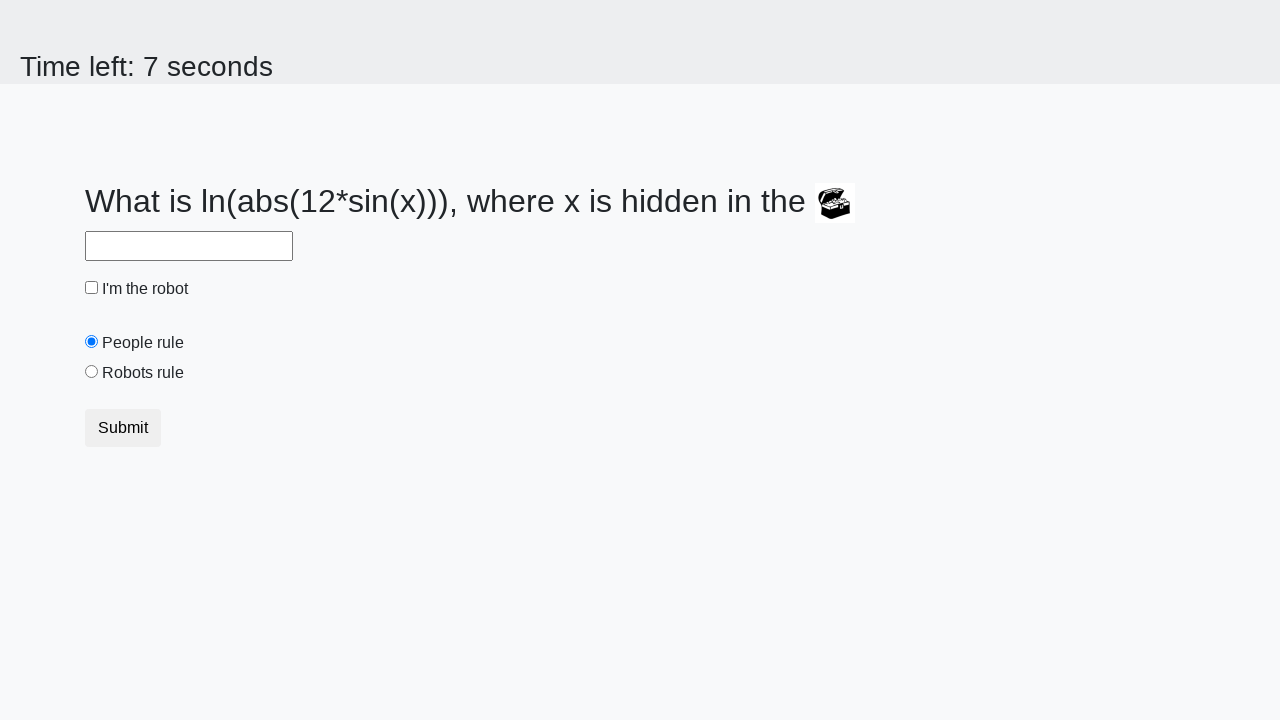